Tests a web form by filling in a text input field with text and clicking the submit button to verify form submission functionality.

Starting URL: https://www.selenium.dev/selenium/web/web-form.html

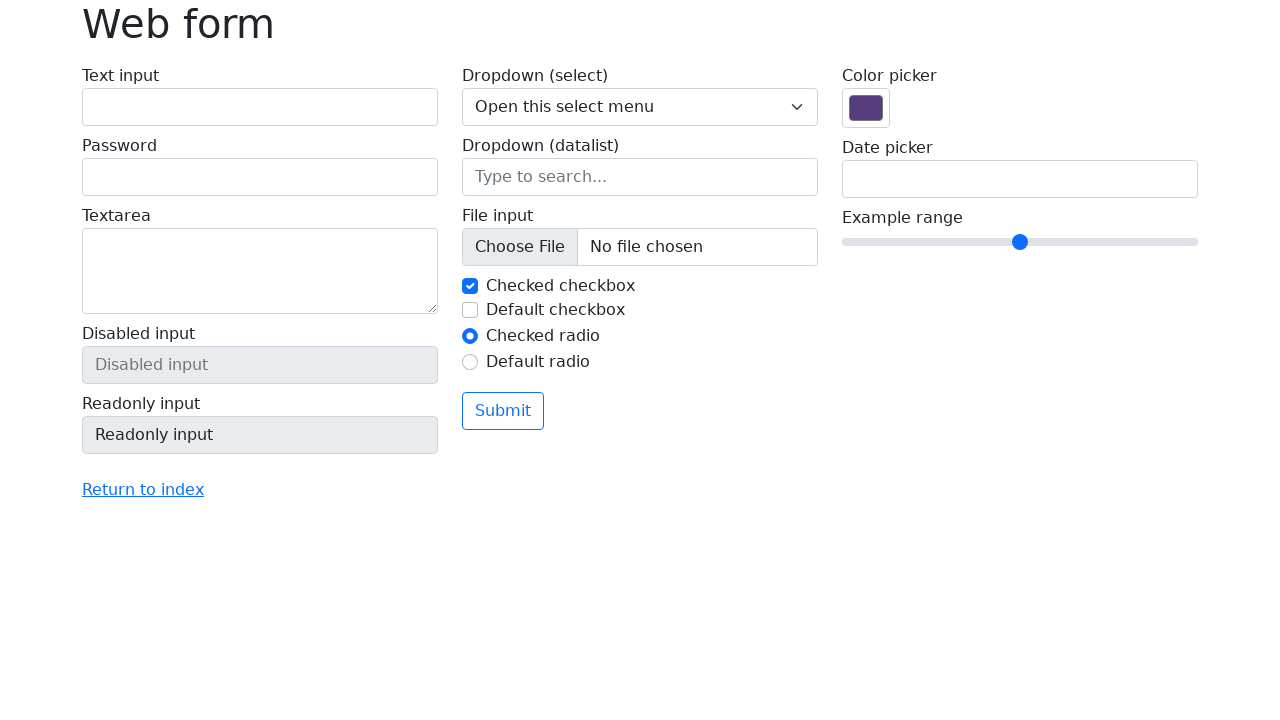

Text input field is visible and ready
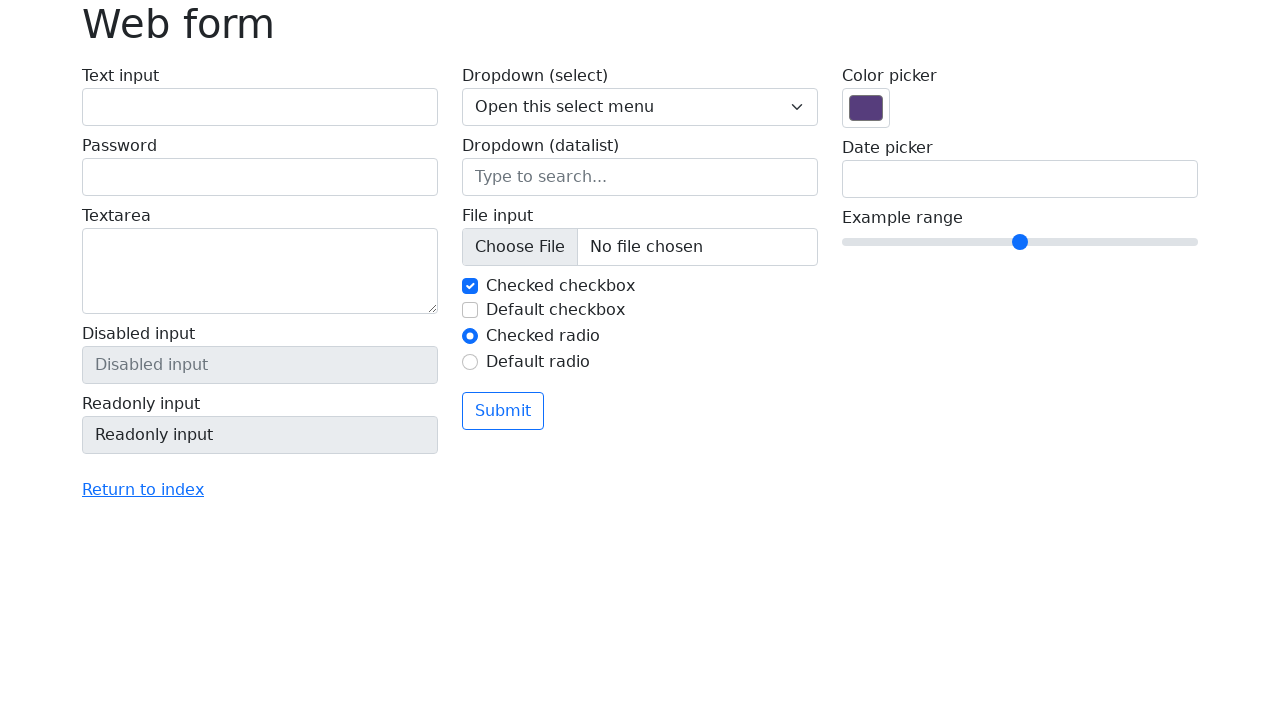

Filled text input field with 'Selenium' on input[name='my-text']
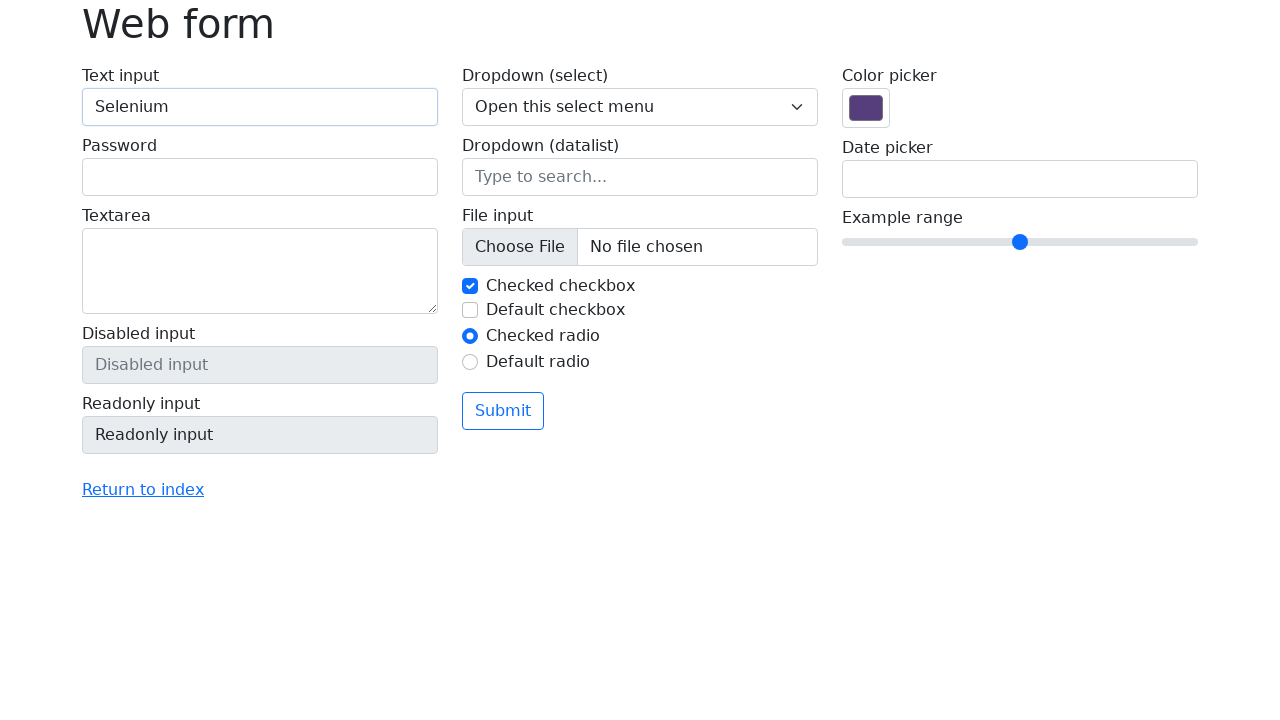

Submit button is visible and ready
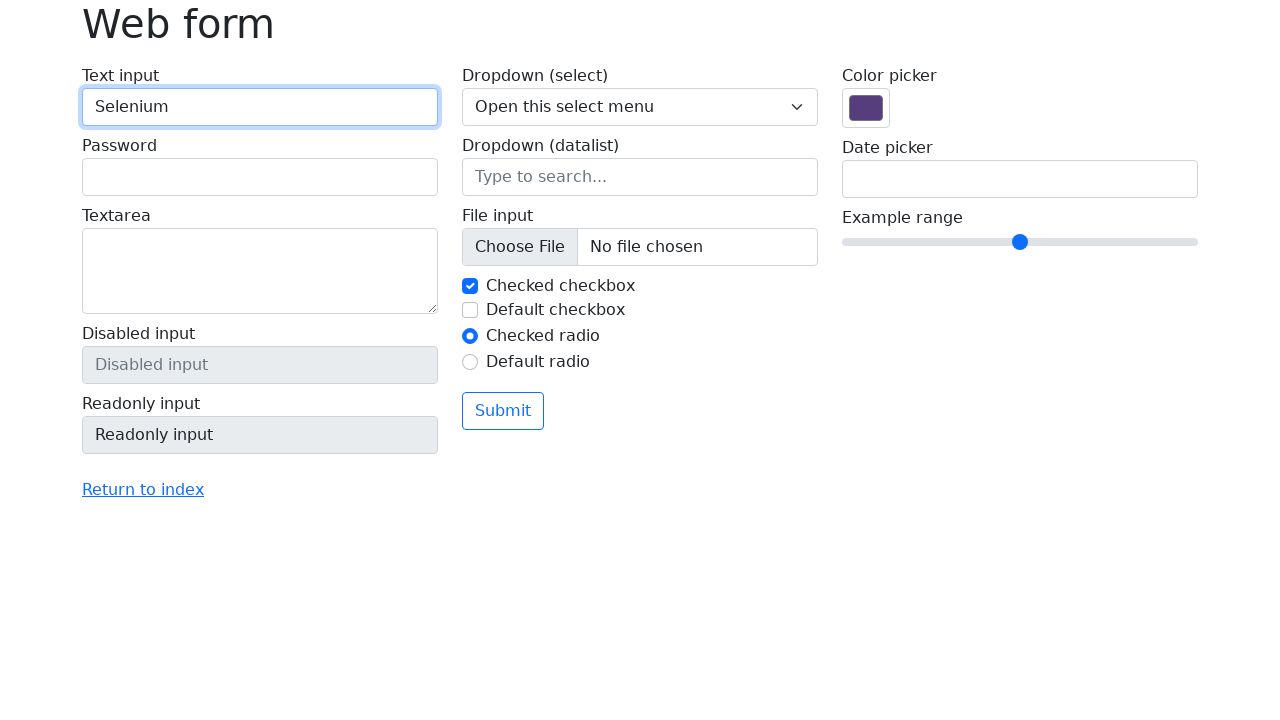

Clicked submit button to submit the form at (503, 411) on .btn
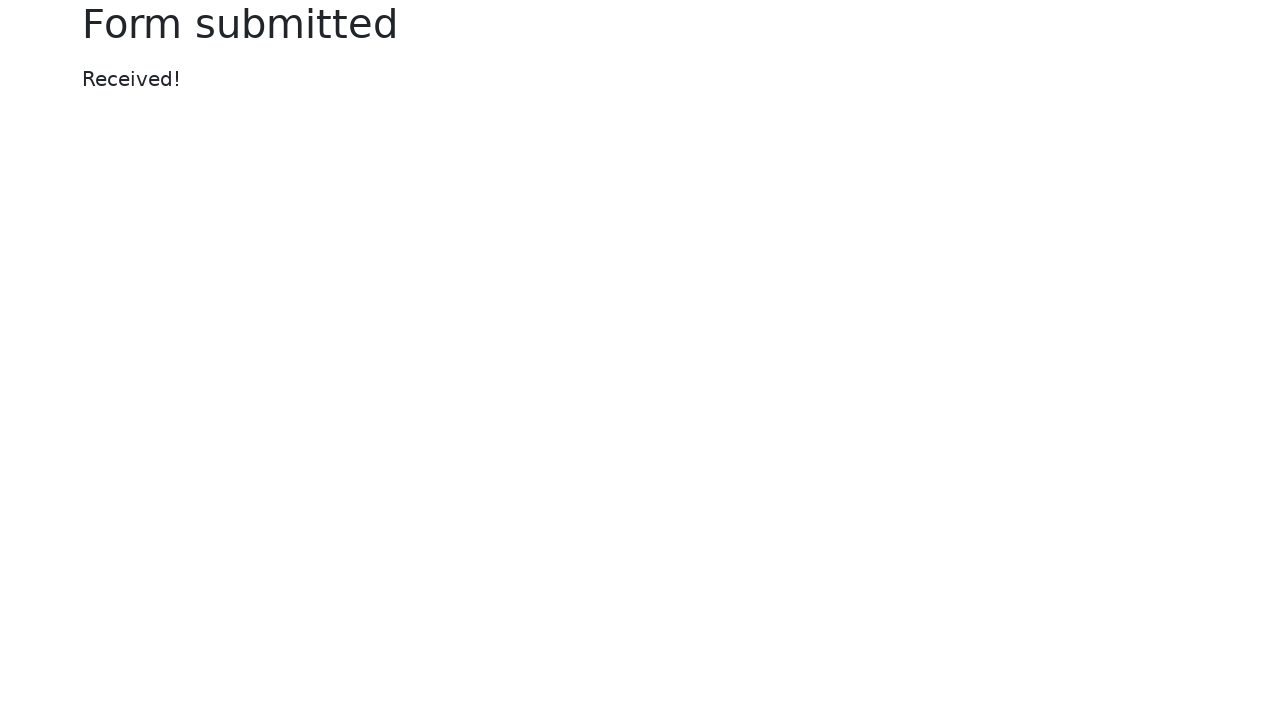

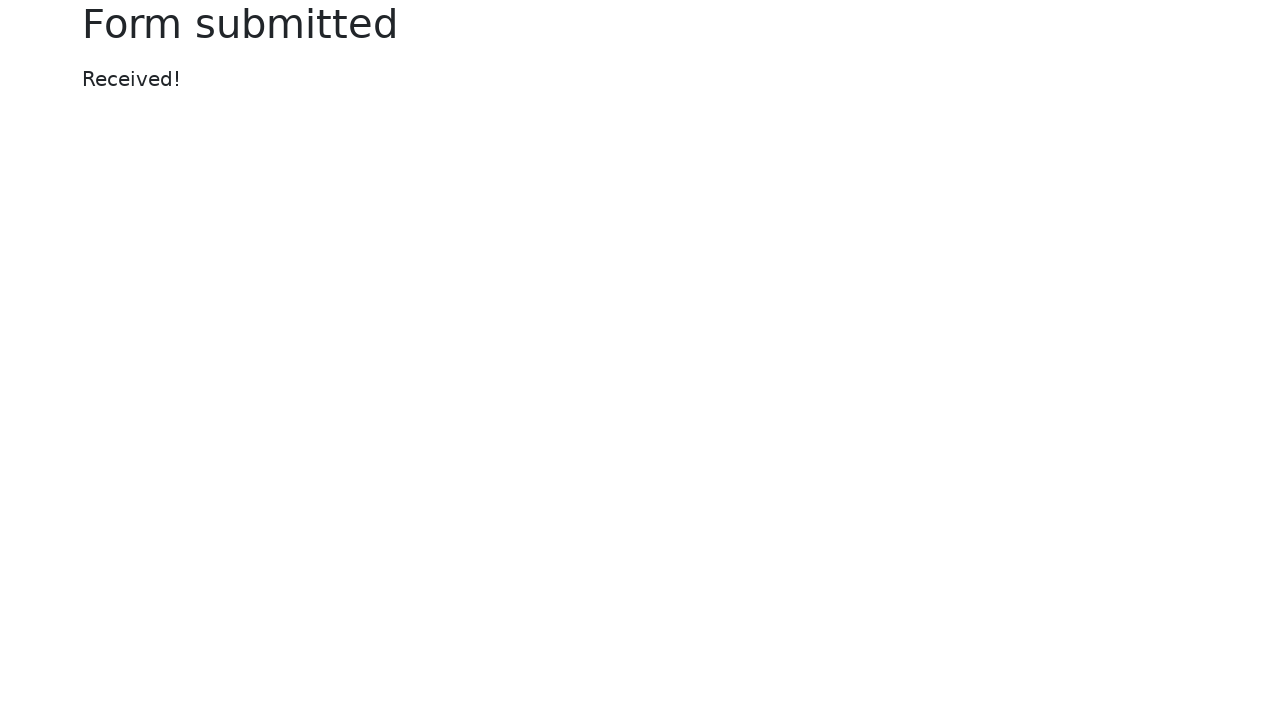